Tests text input functionality by typing "Hello World" into a text field, verifying the value was entered, then clearing the field and verifying it's empty.

Starting URL: https://bonigarcia.dev/selenium-webdriver-java/web-form.html

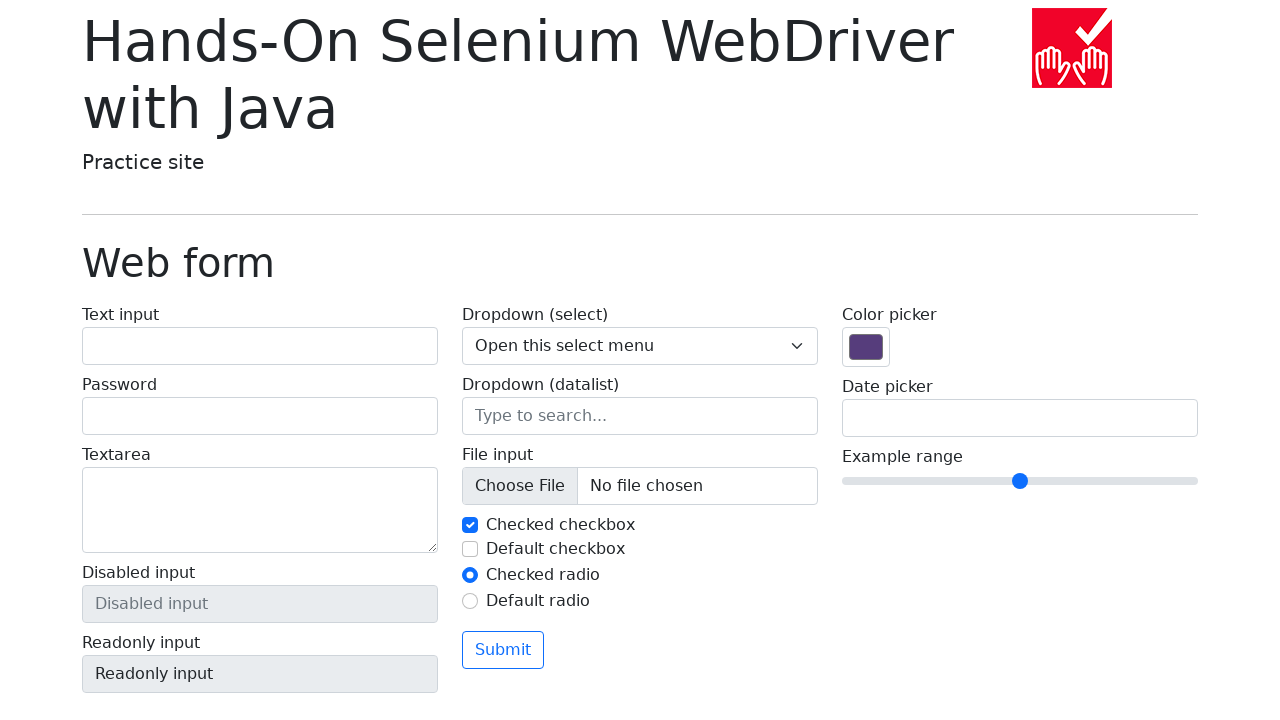

Filled text input field with 'Hello World' on input[name='my-text']
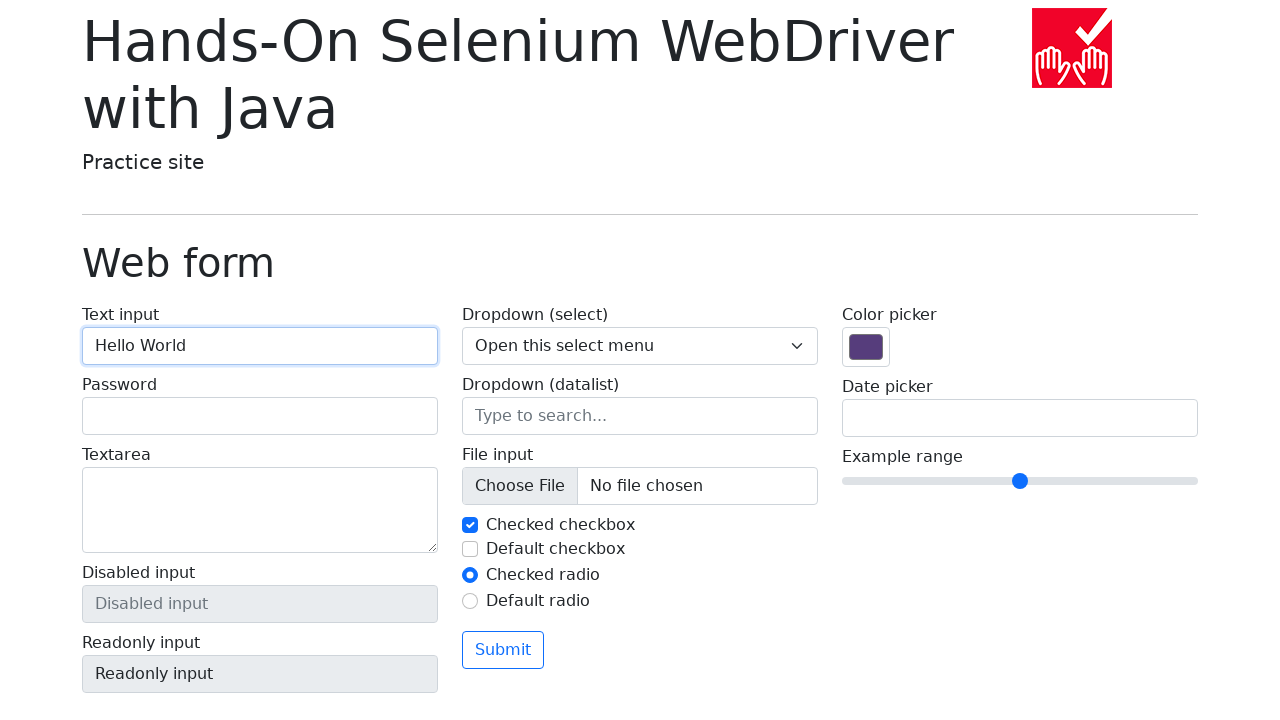

Verified that text input field contains 'Hello World'
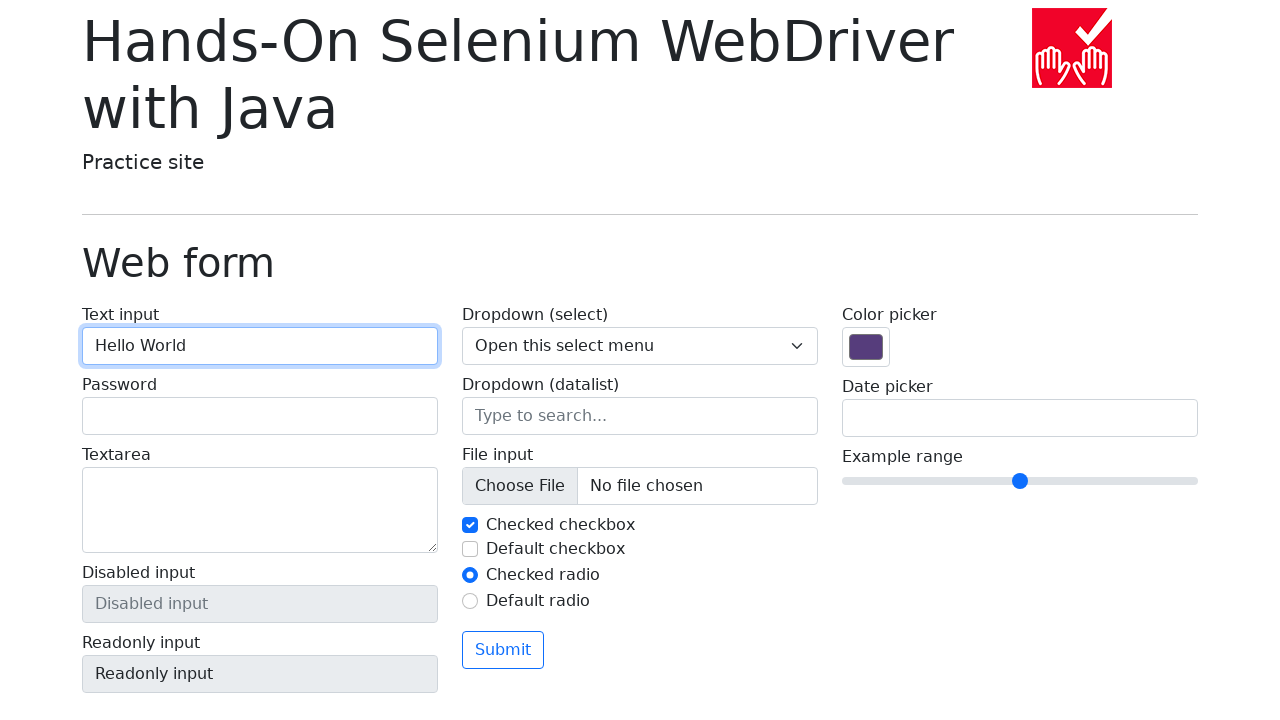

Cleared the text input field on input[name='my-text']
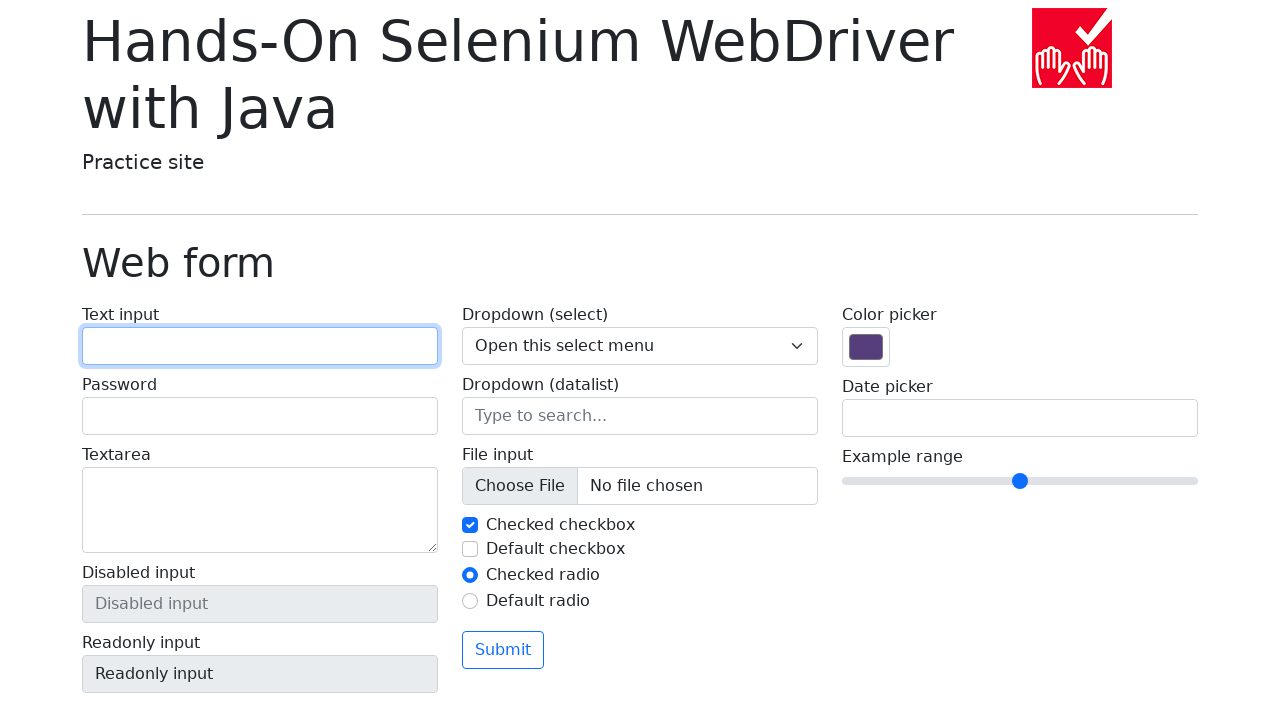

Verified that text input field is now empty
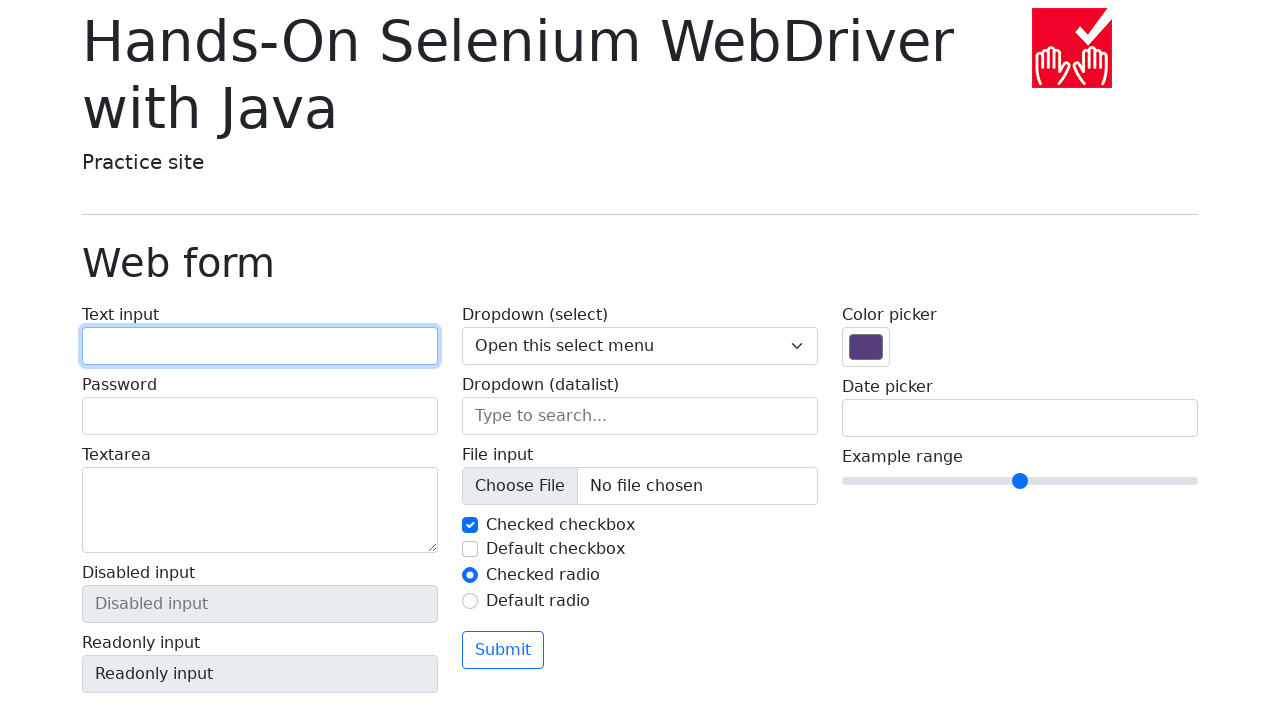

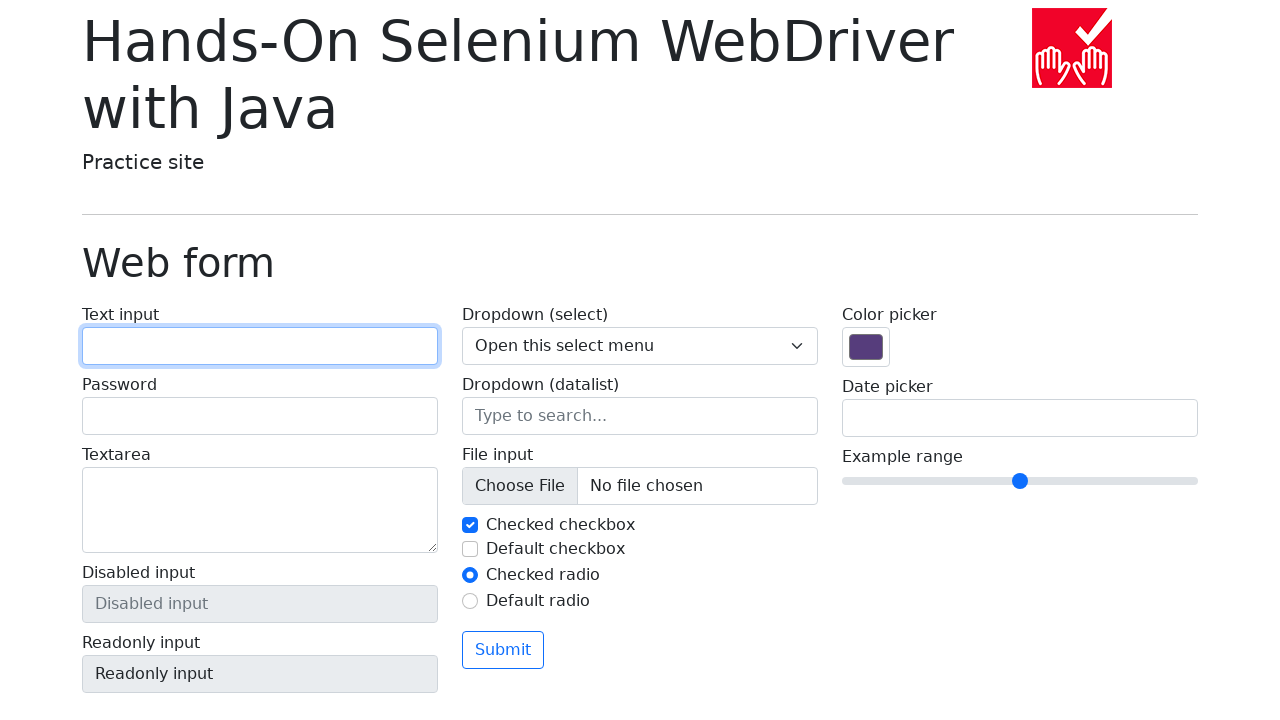